Tests a web form by entering text and submitting, then verifying the success message

Starting URL: https://www.selenium.dev/selenium/web/web-form.html

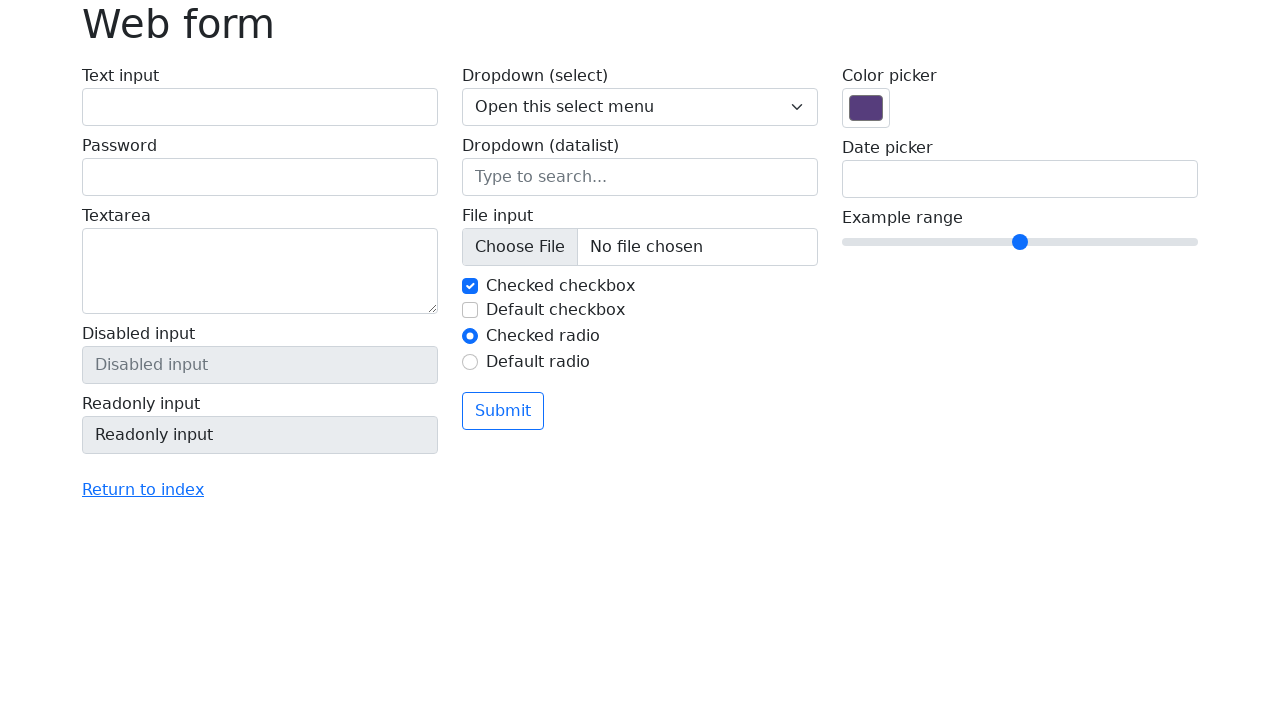

Filled text input field with 'Selenium' on input[name='my-text']
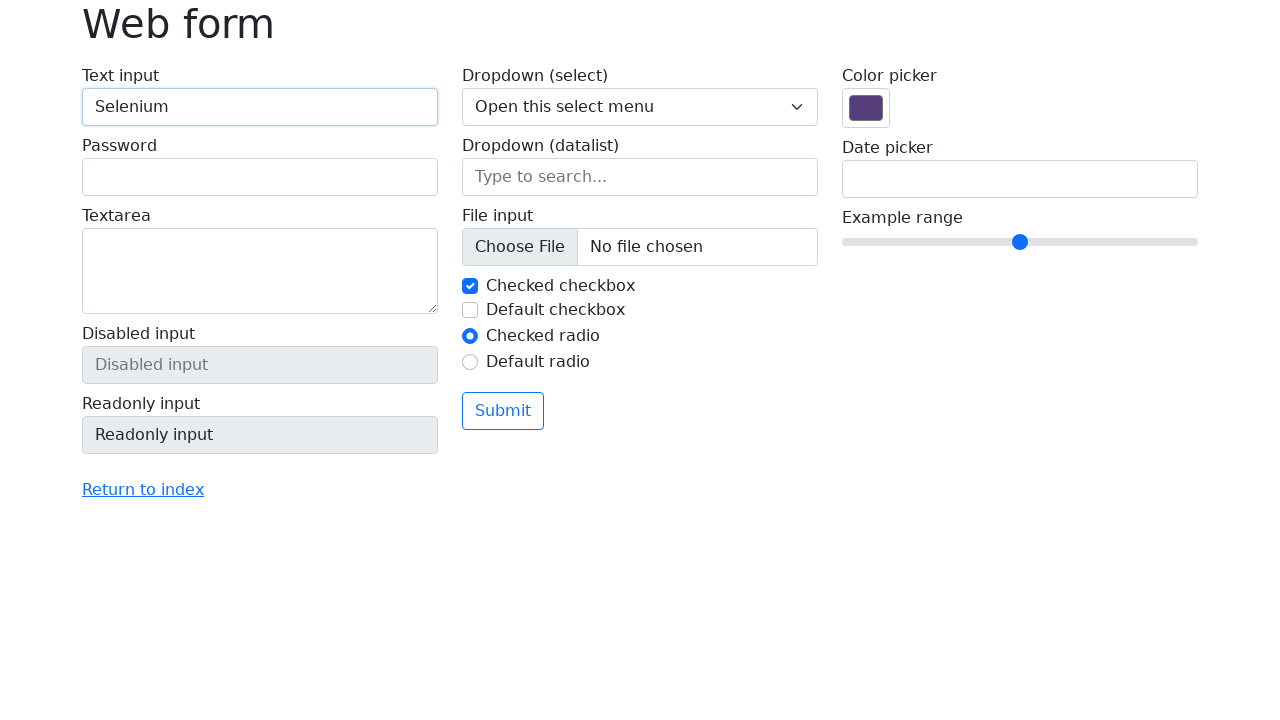

Clicked submit button at (503, 411) on button
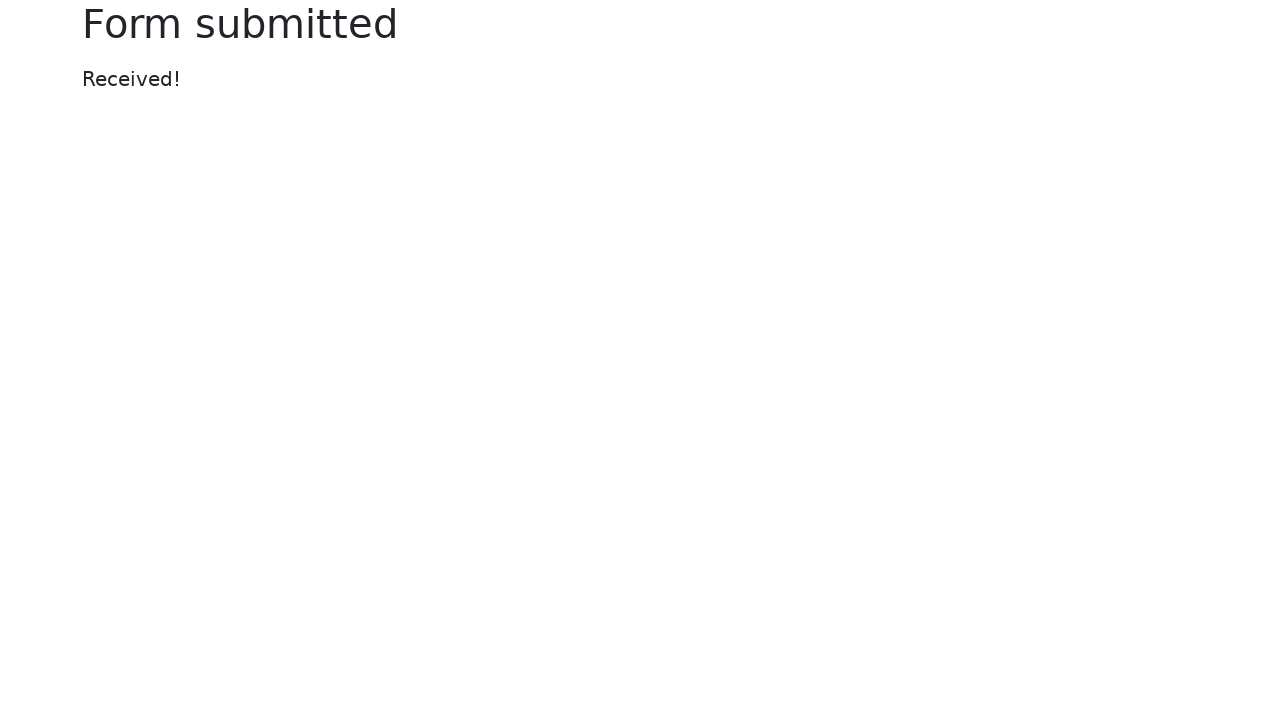

Located success message element
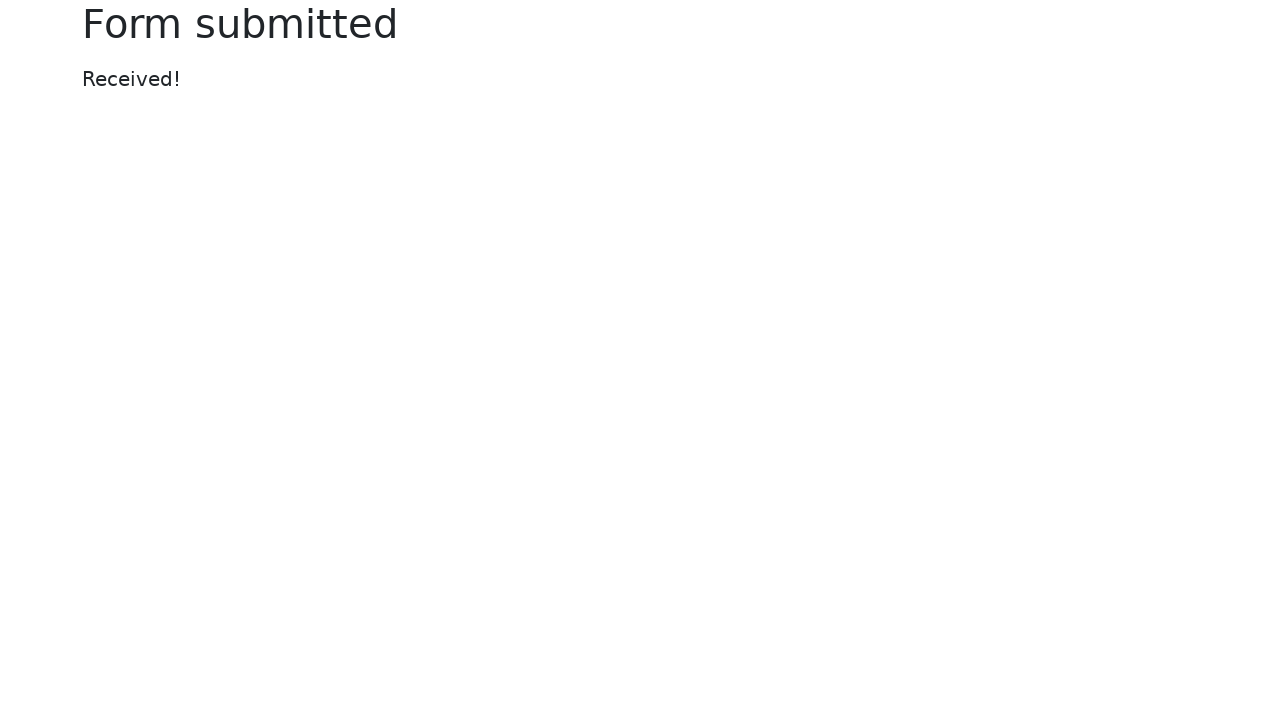

Verified success message displays 'Received!'
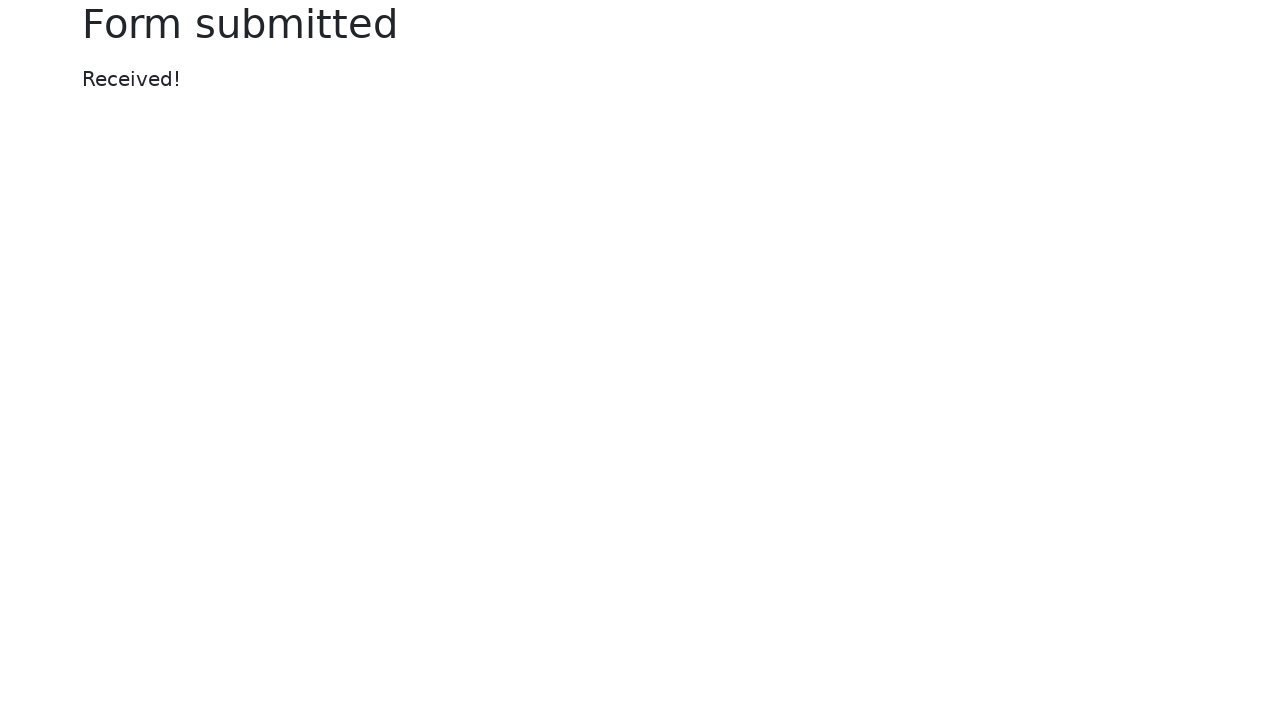

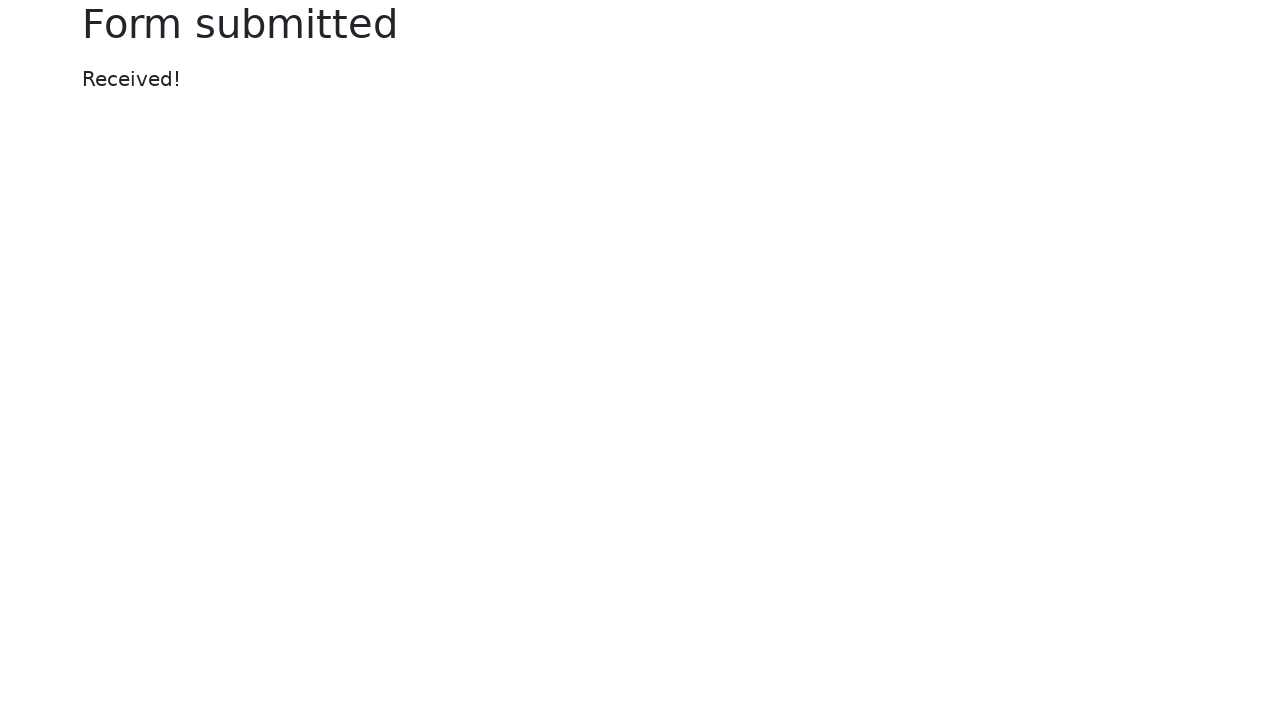